Tests opting out of A/B tests by adding an opt-out cookie before visiting the A/B test page

Starting URL: http://the-internet.herokuapp.com

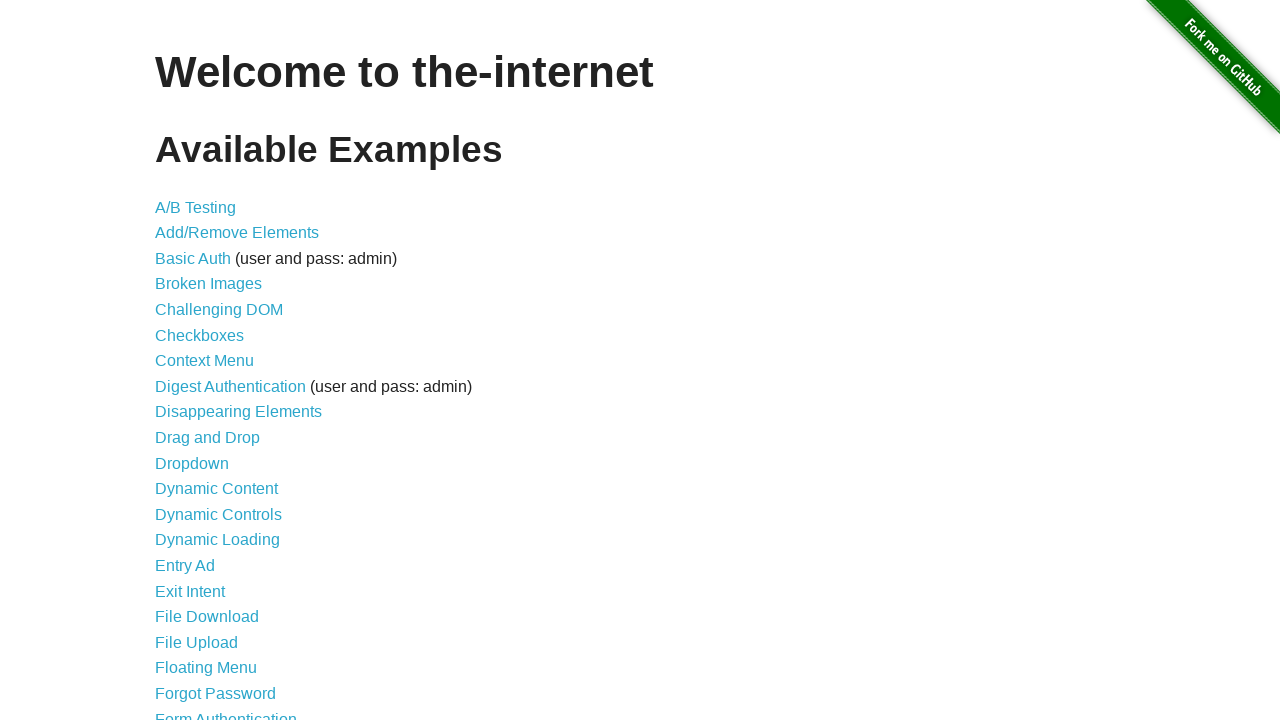

Added optimizelyOptOut cookie to the-internet.herokuapp.com domain
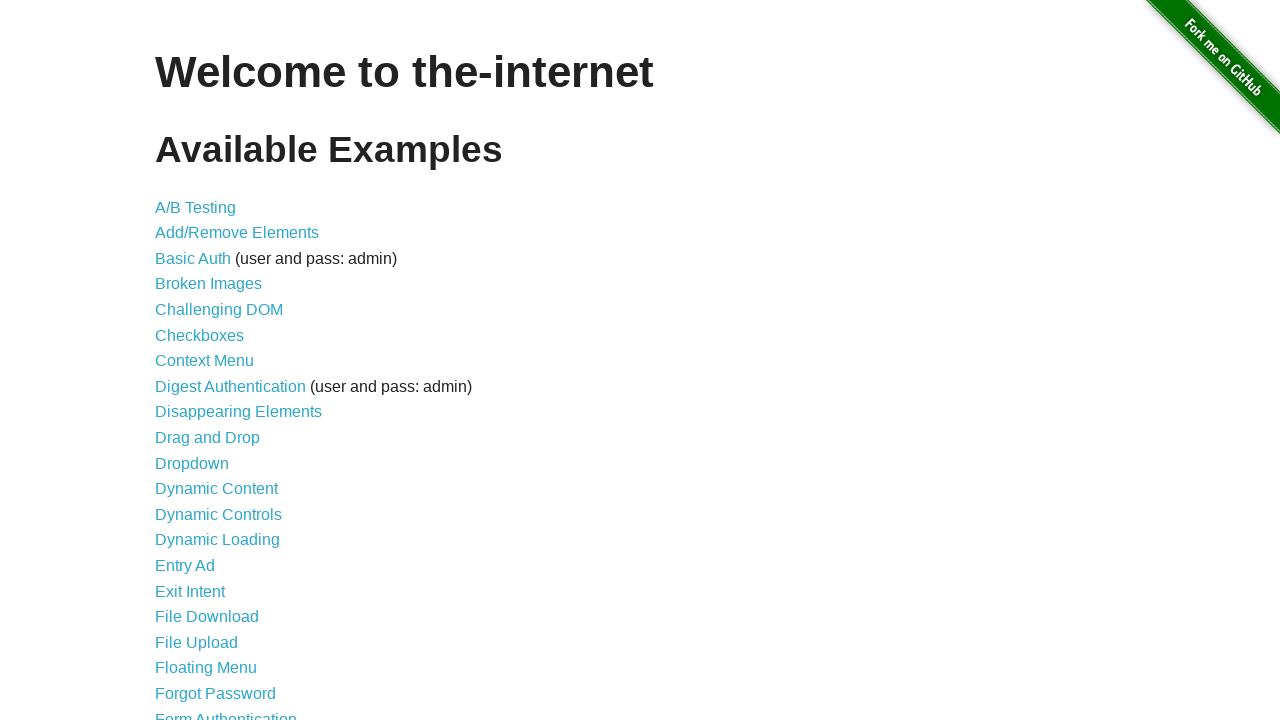

Navigated to A/B test page at http://the-internet.herokuapp.com/abtest
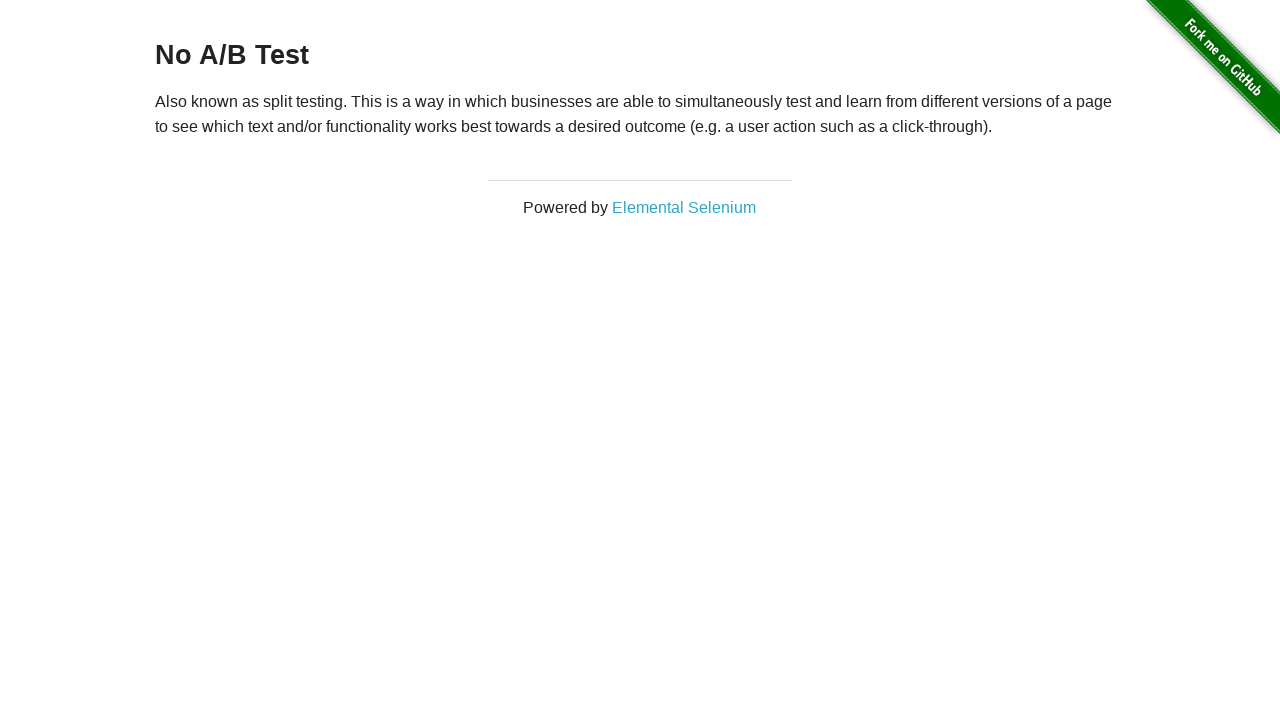

A/B test page heading appeared, confirming opt-out cookie was applied
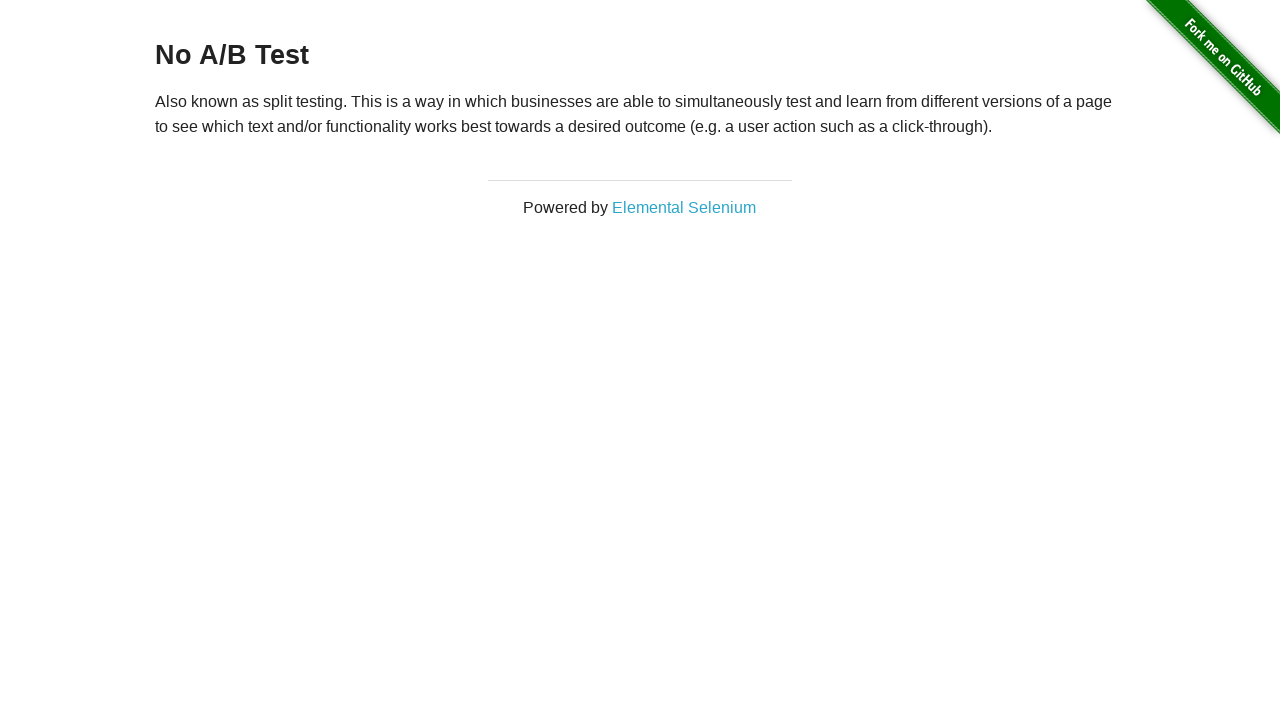

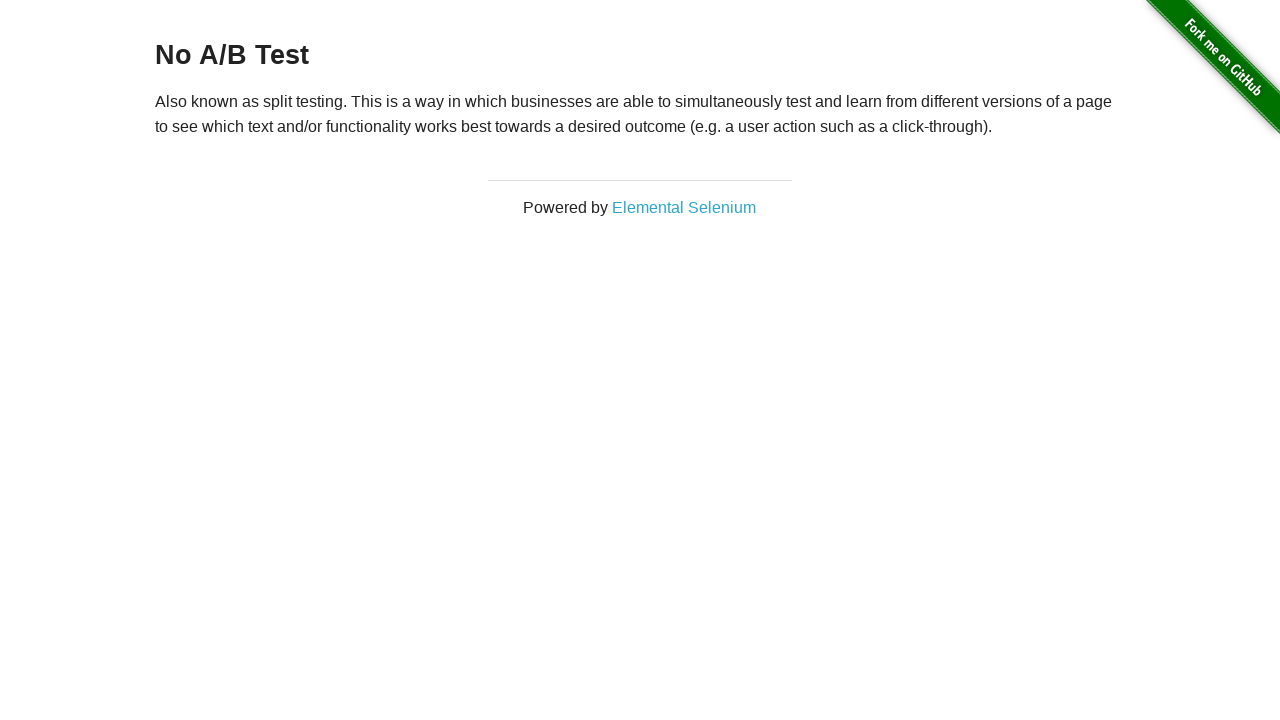